Demonstrates injecting jQuery and jQuery Growl library into a page via JavaScript execution, then displays a notification message on the page.

Starting URL: http://the-internet.herokuapp.com

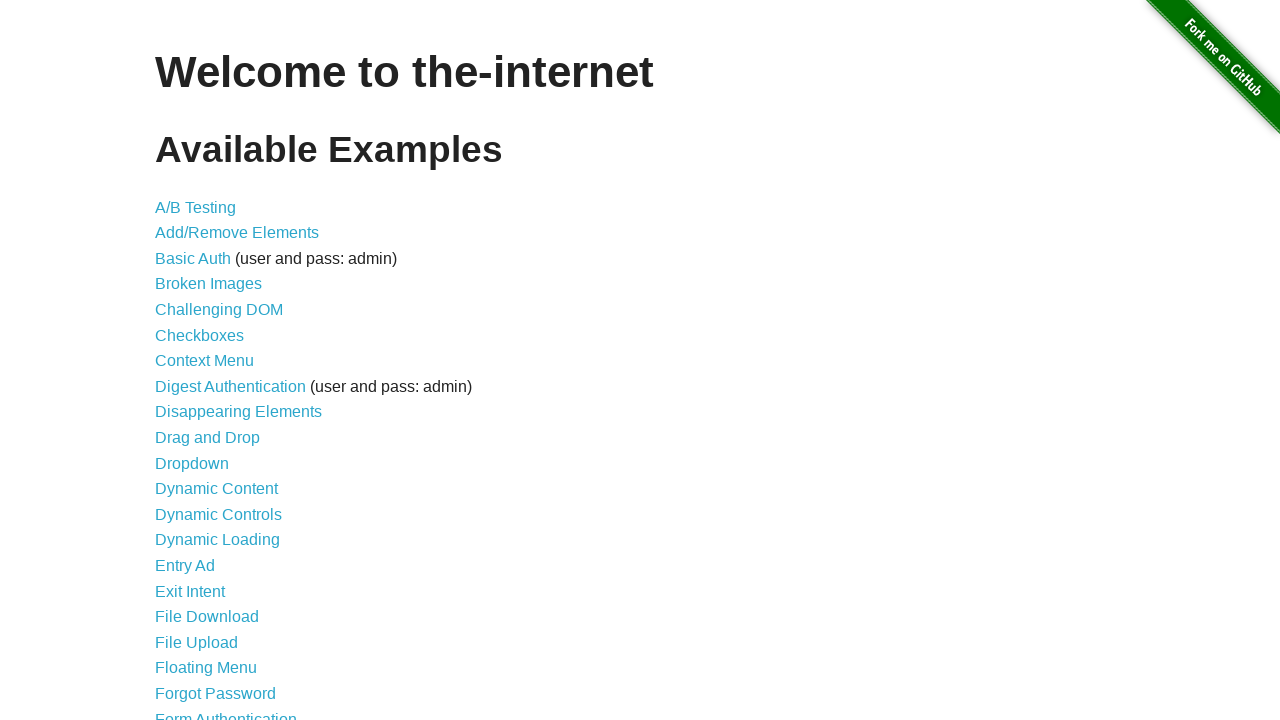

Injected jQuery library into page if not already present
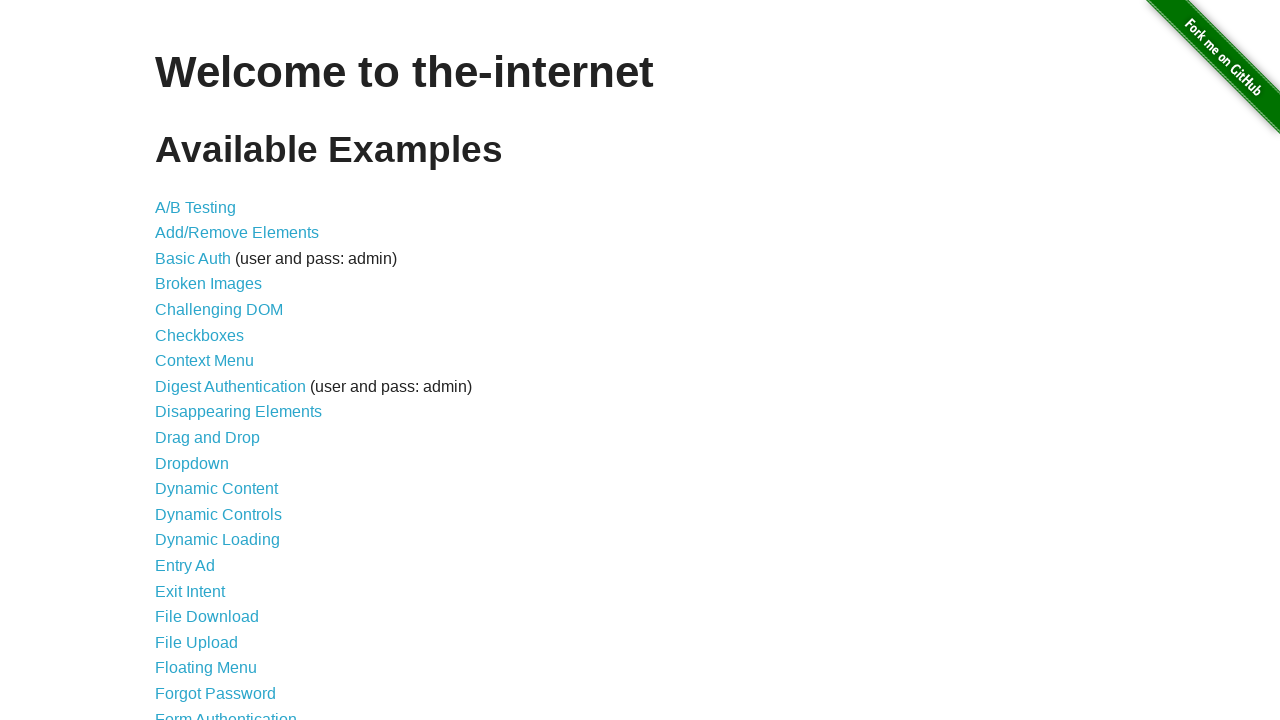

jQuery library loaded successfully
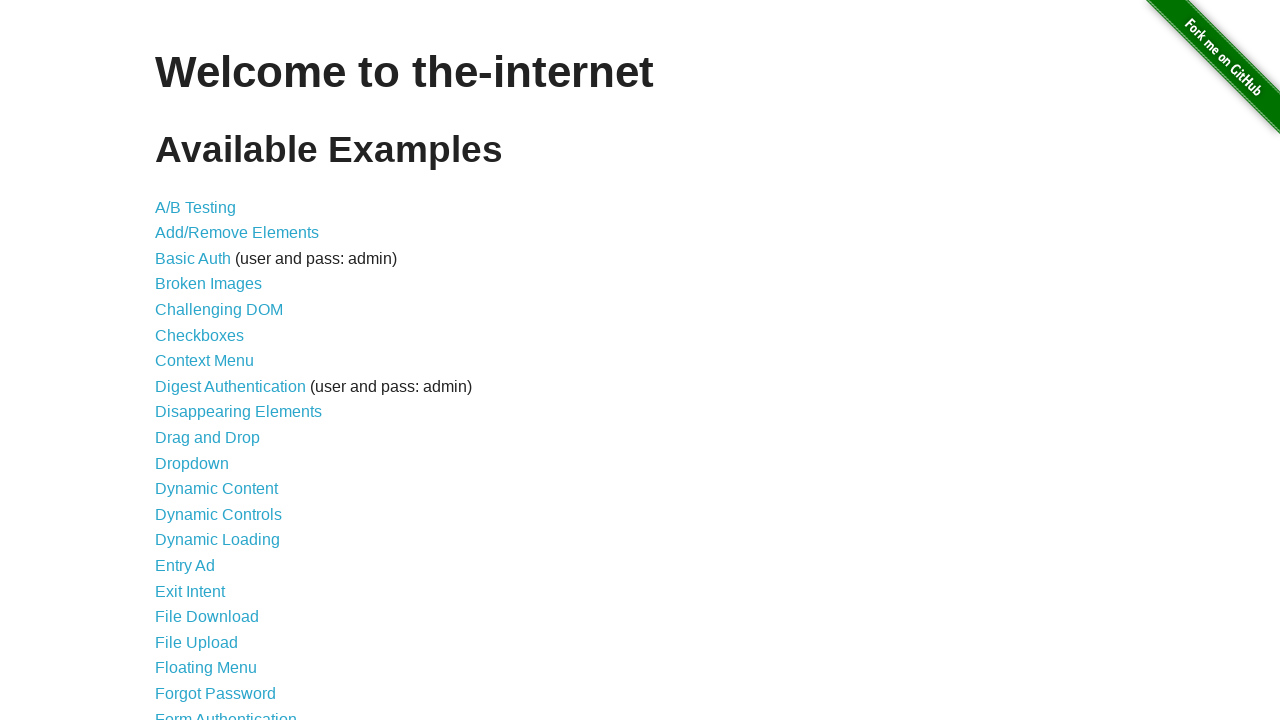

jQuery Growl library script injected into page
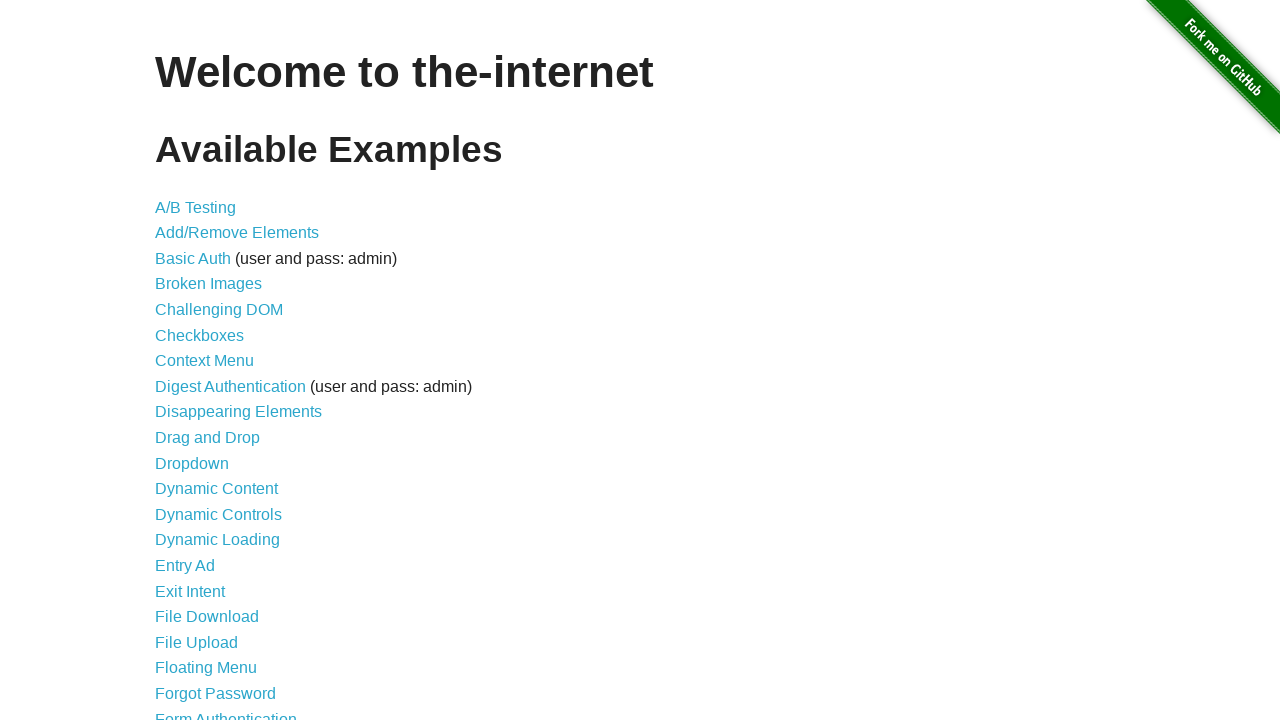

jQuery Growl library loaded and ready
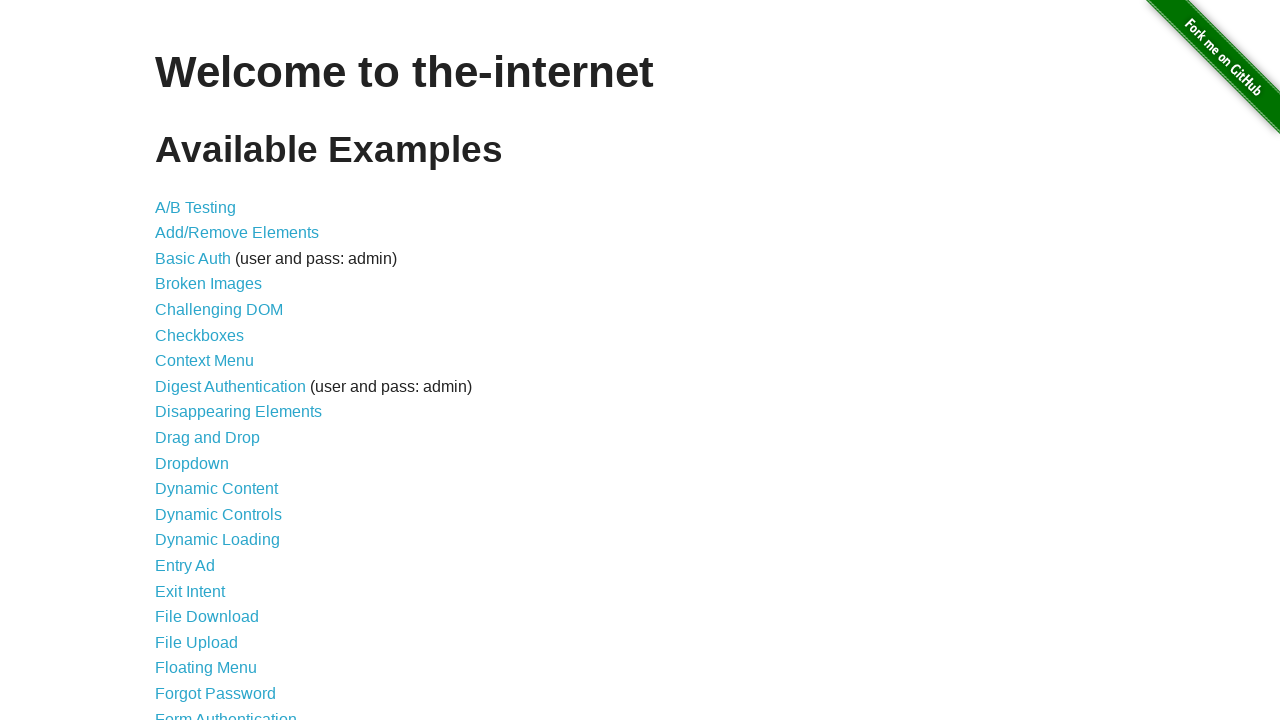

jQuery Growl CSS stylesheet injected into page
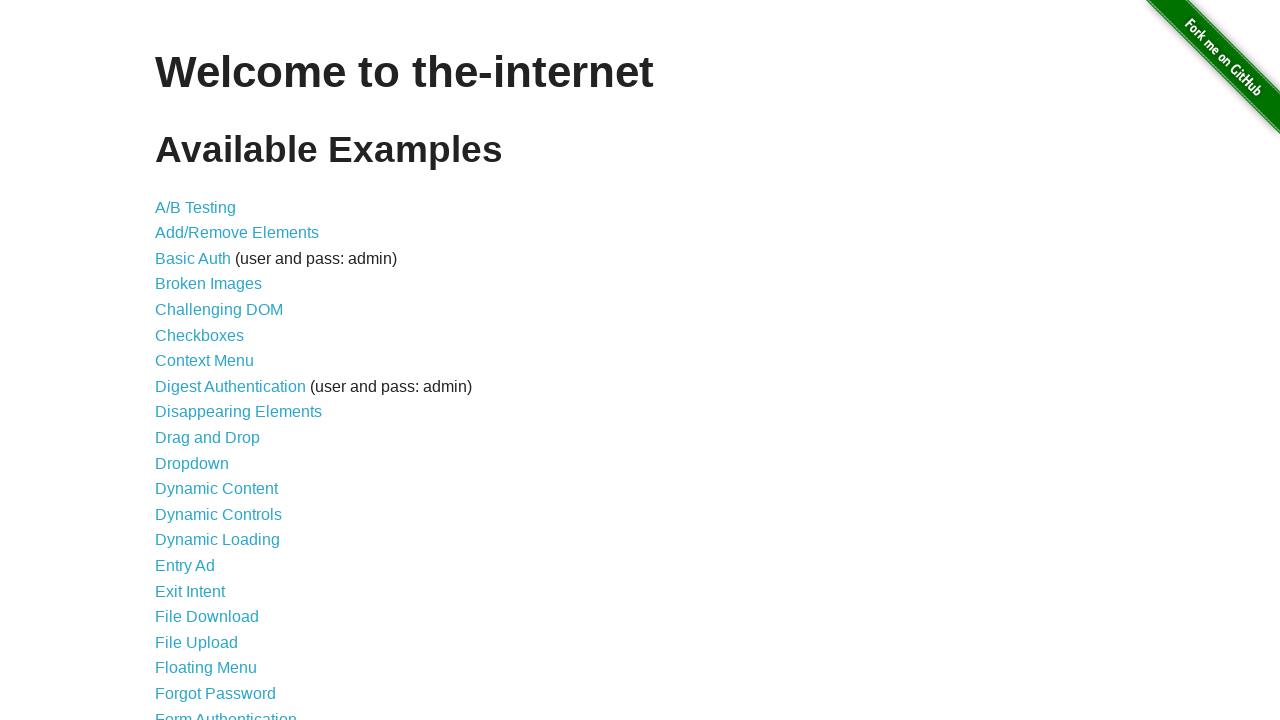

Growl notification displayed with title 'GET' and message '/'
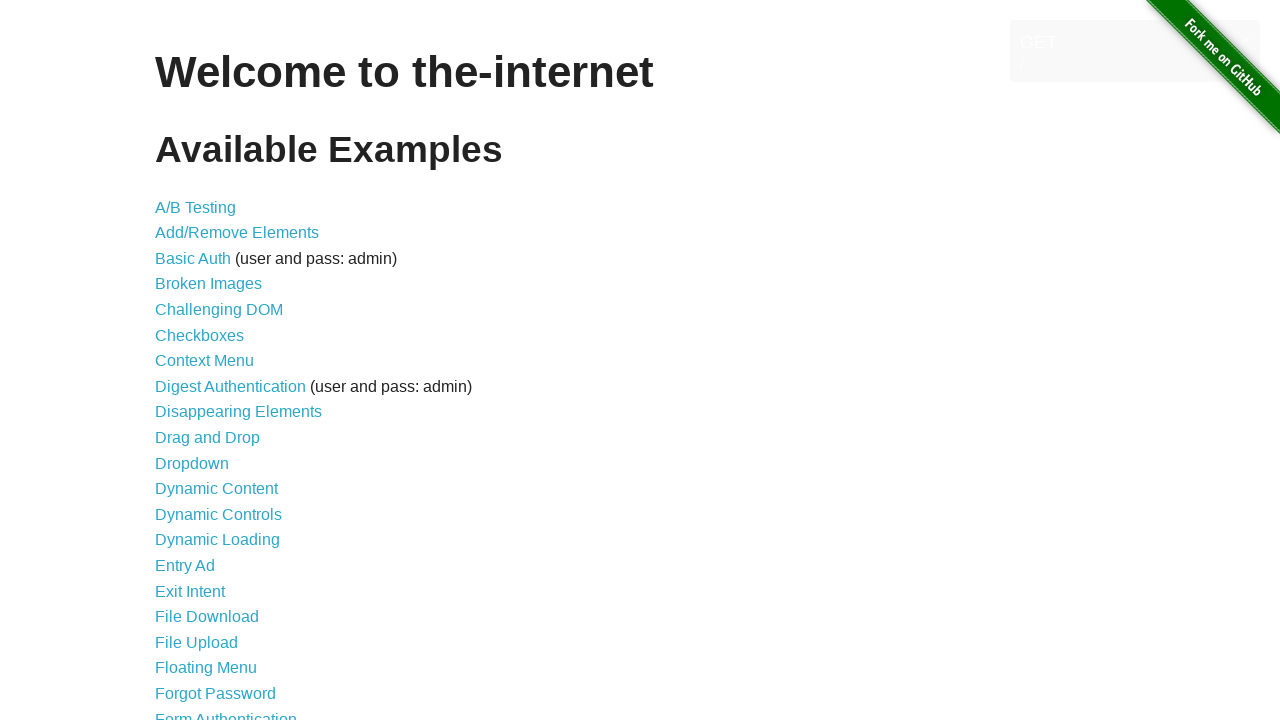

Growl notification message element visible on page
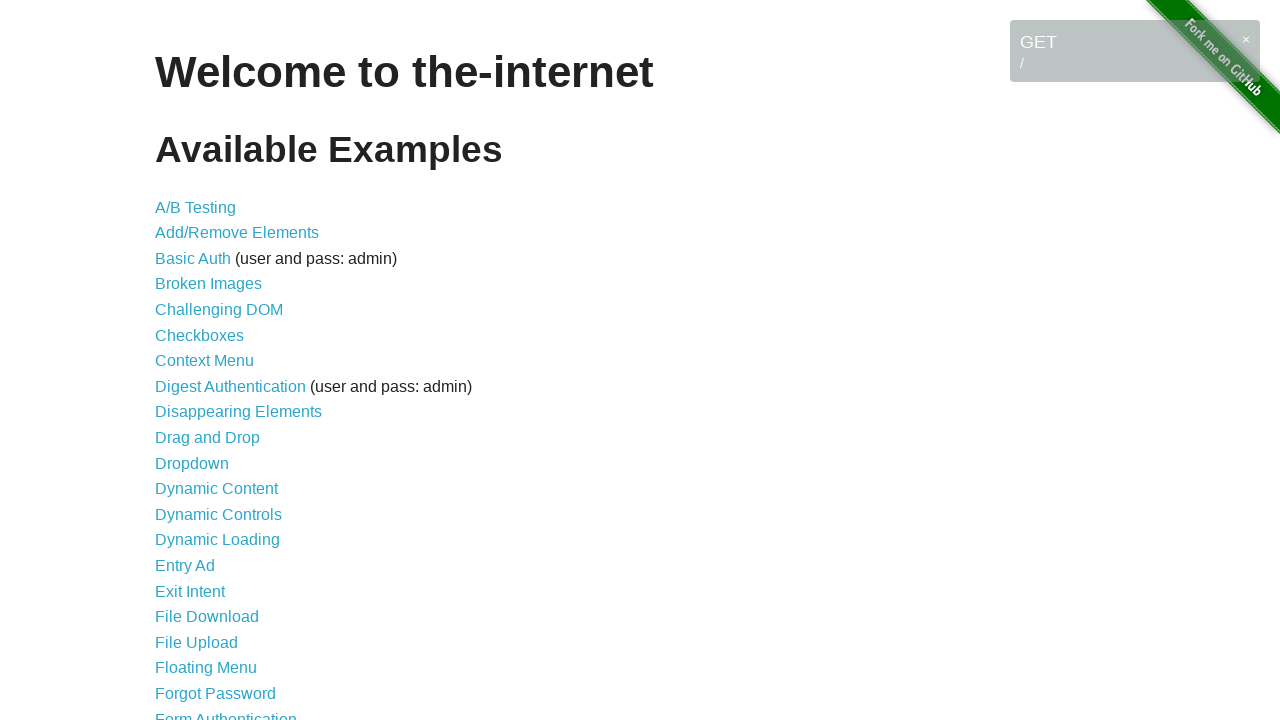

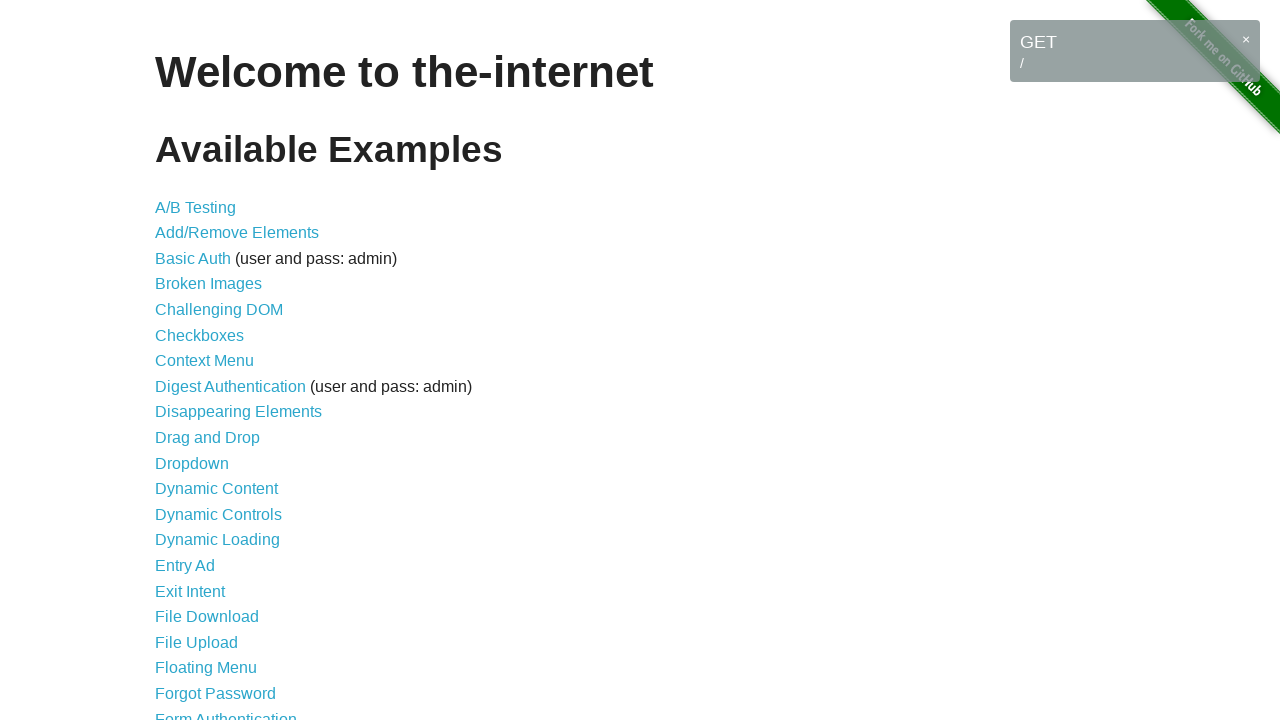